Tests filtering completed todo items by adding tasks, marking one as completed, and verifying the completed item is displayed

Starting URL: https://demo.playwright.dev/todomvc/#/

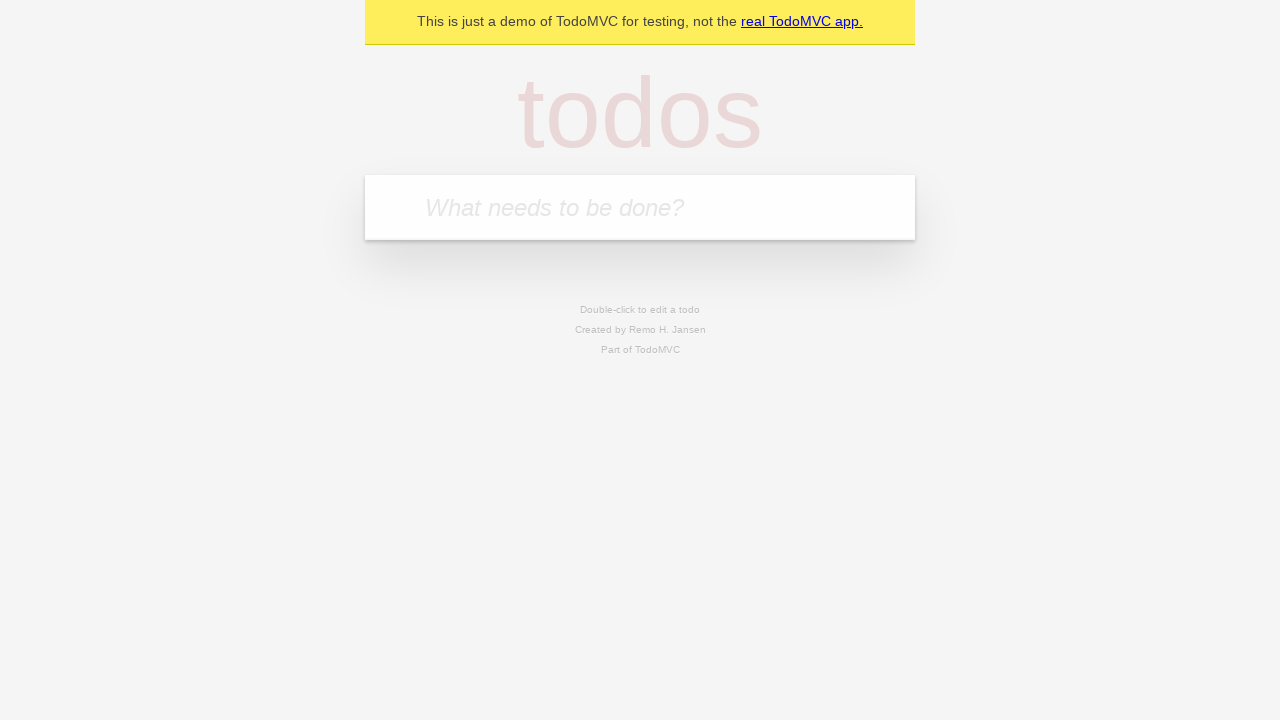

Filled new todo input with 'Active Task' on .new-todo
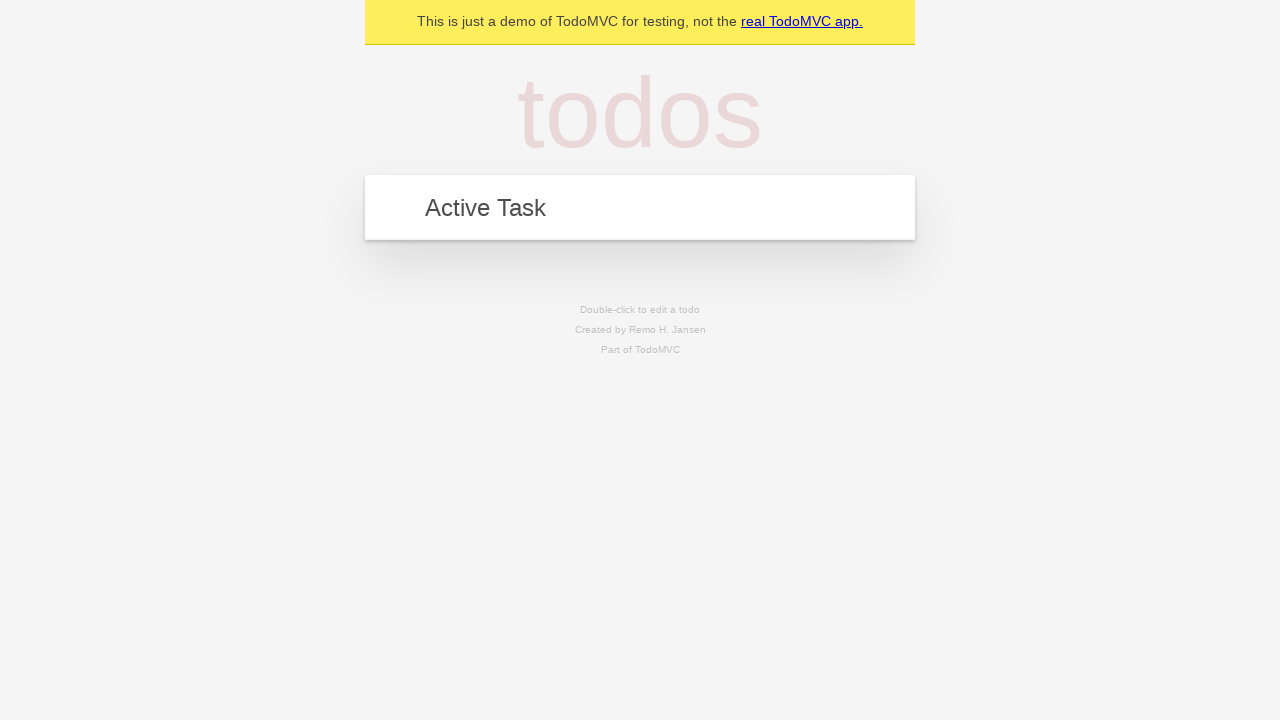

Pressed Enter to add first task 'Active Task' on .new-todo
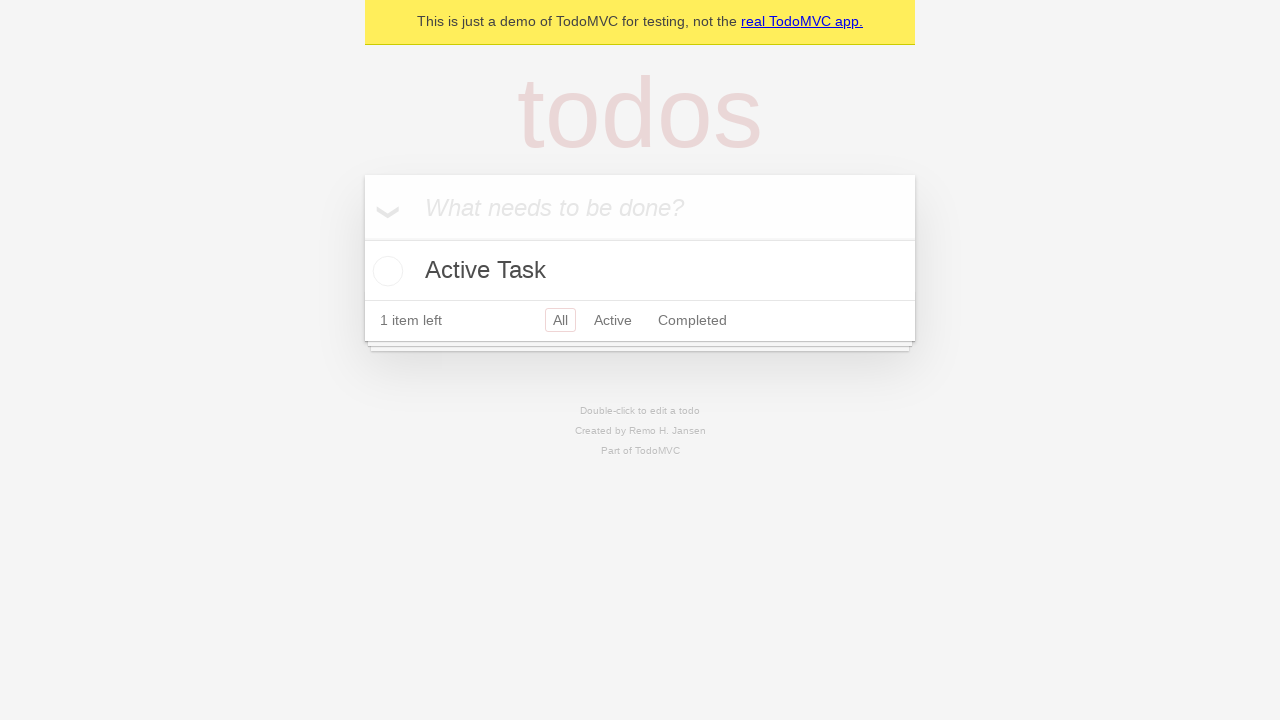

Filled new todo input with 'Completed Task' on .new-todo
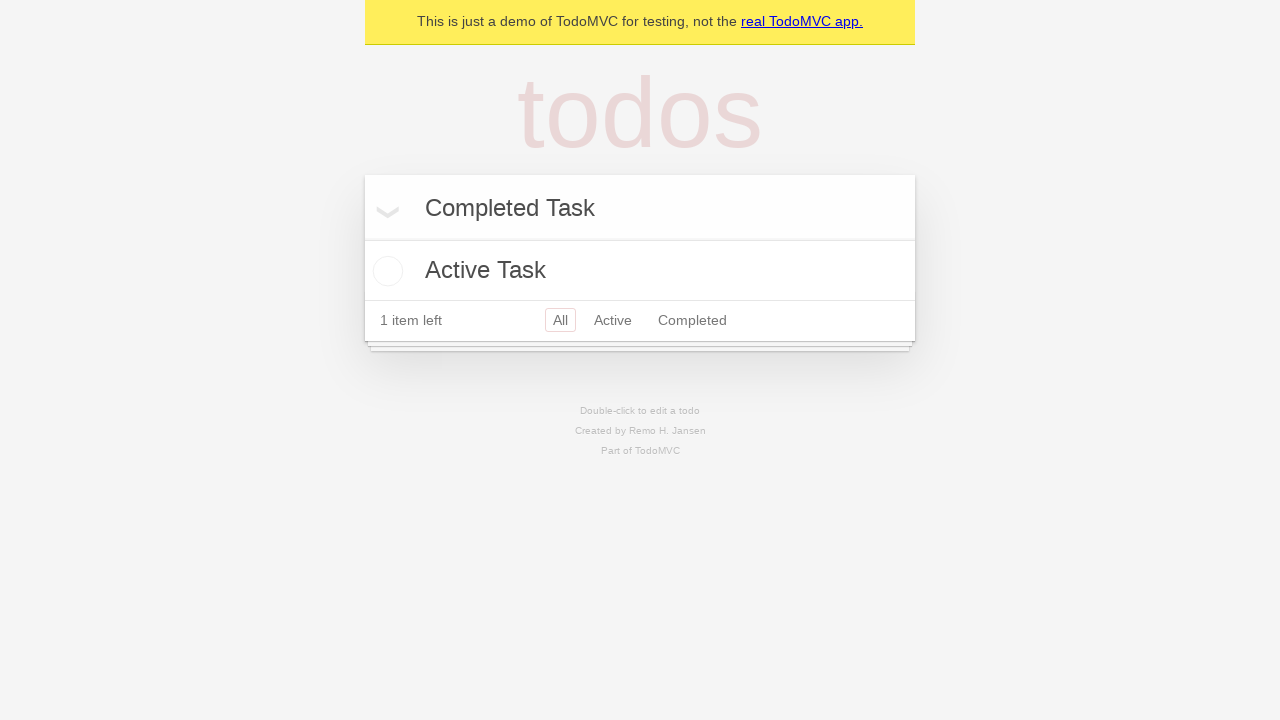

Pressed Enter to add second task 'Completed Task' on .new-todo
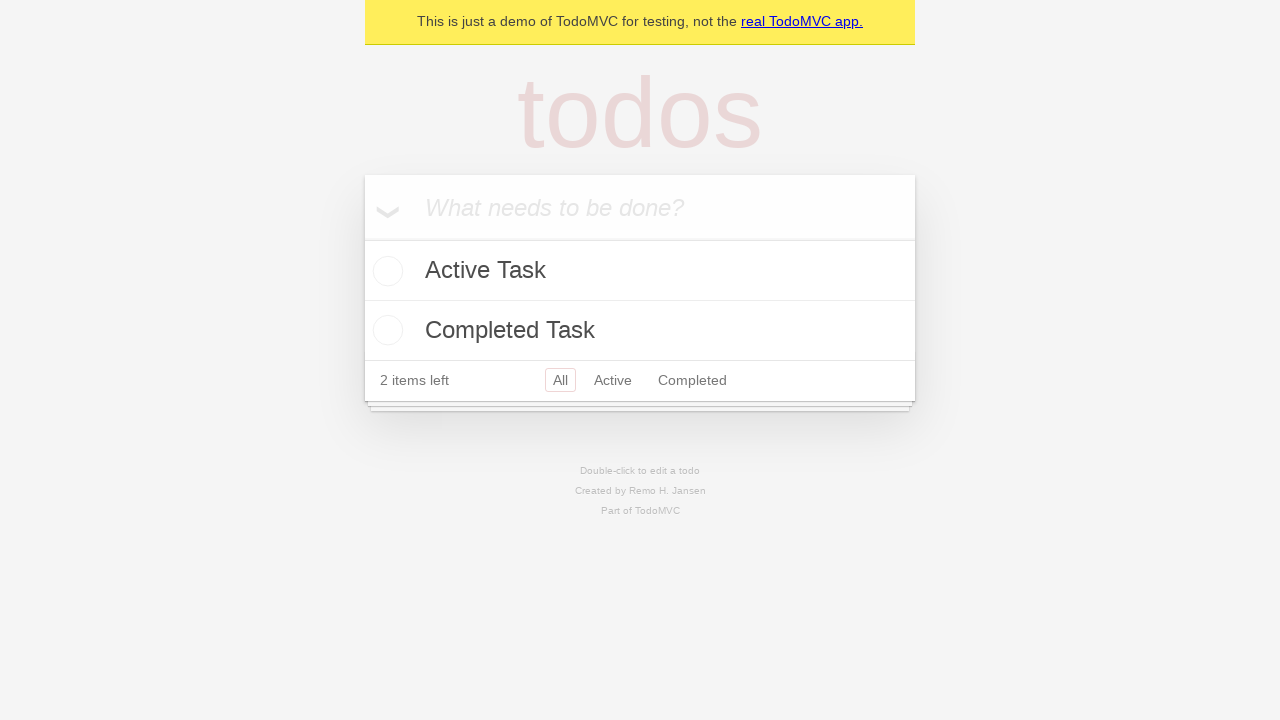

Clicked toggle checkbox on second task to mark as completed at (385, 330) on .todo-list li >> nth=1 >> .toggle
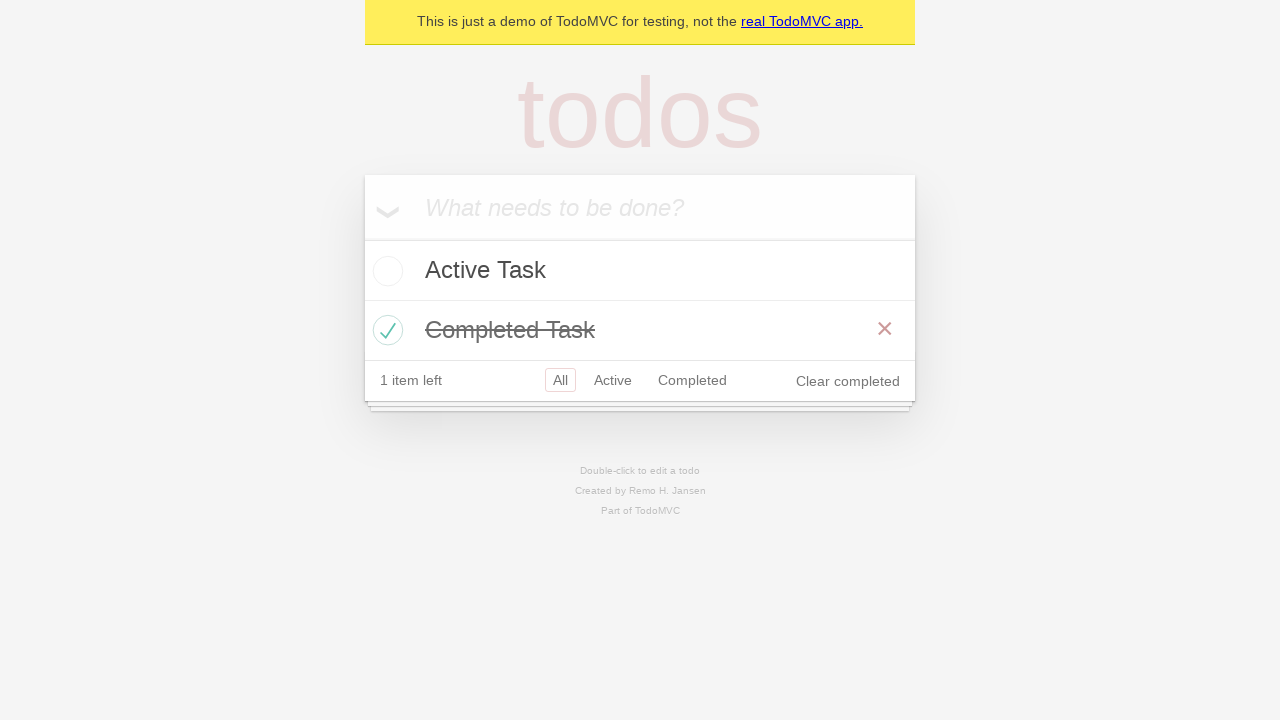

Waited for completed task to appear in todo list
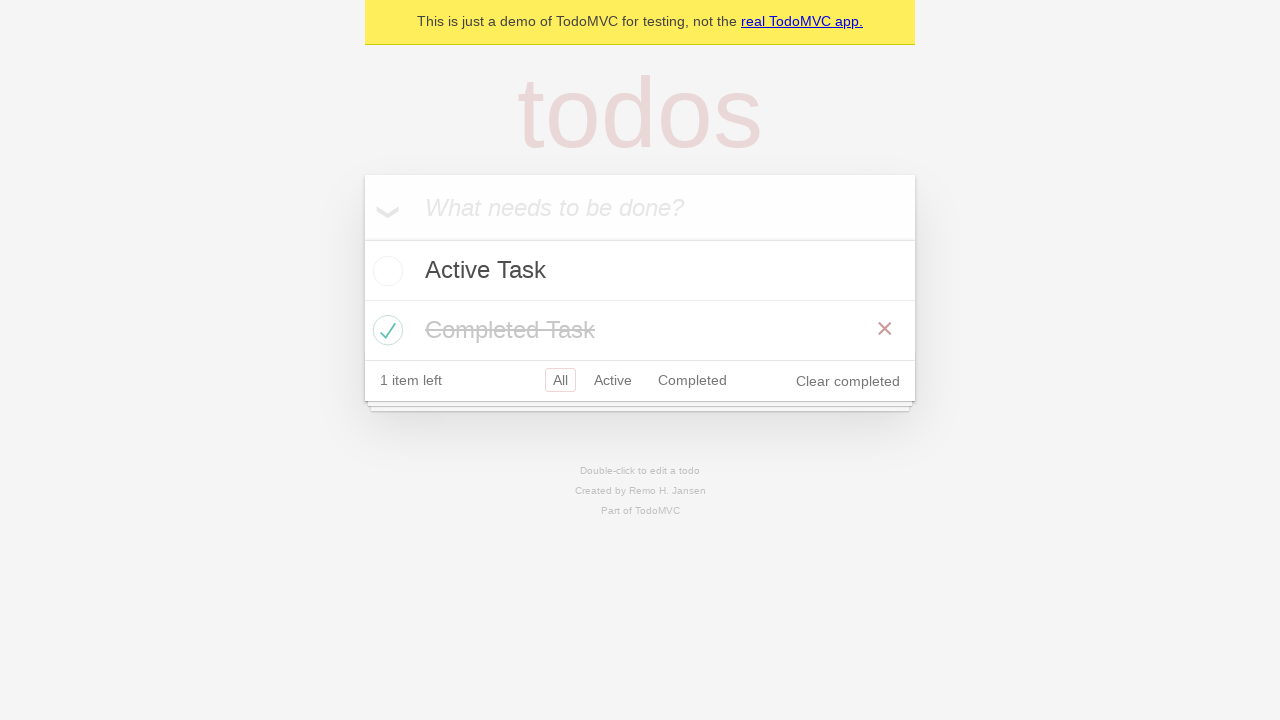

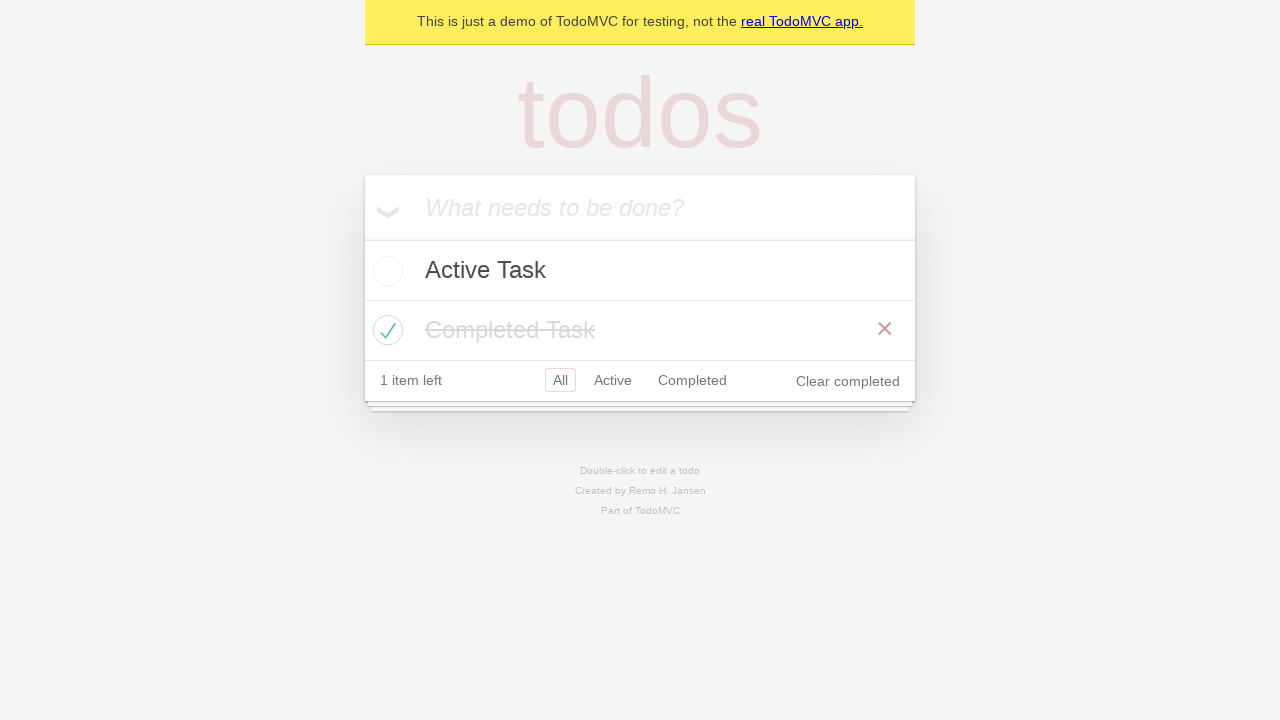